Tests that submitting the form without entering an age shows an appropriate error message

Starting URL: https://acctabootcamp.github.io/site/examples/age

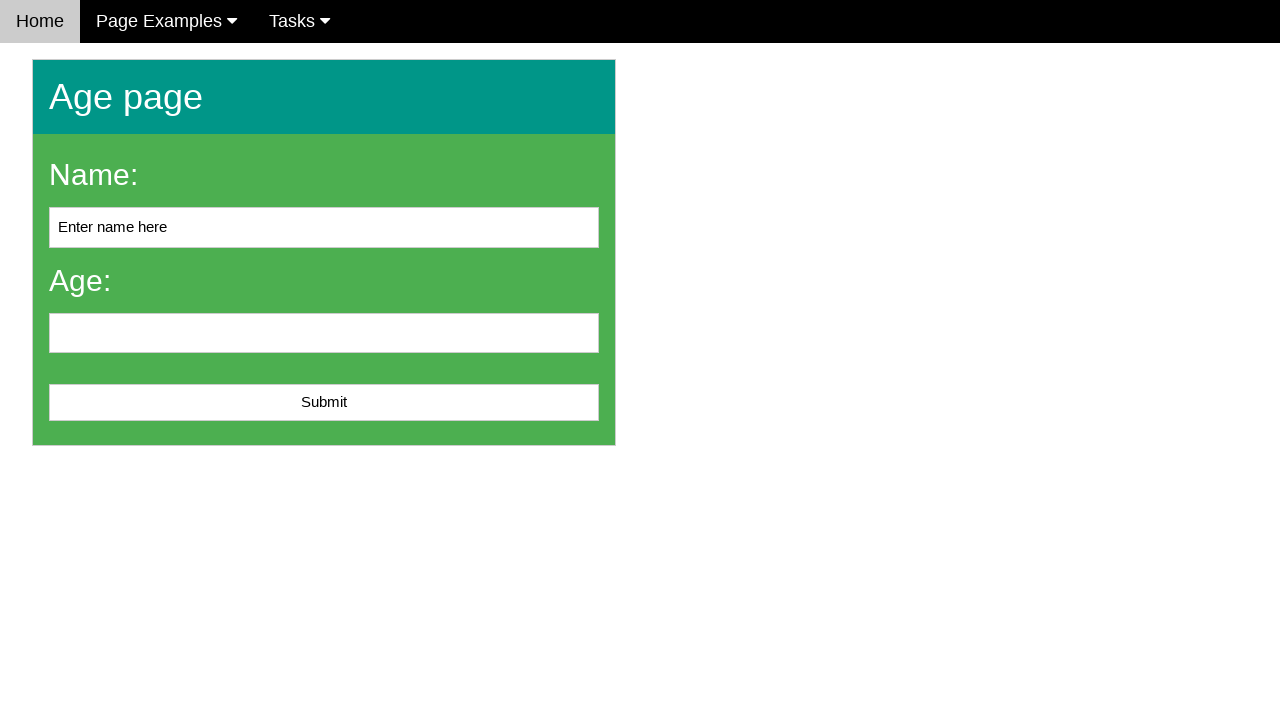

Clicked submit button without entering age at (324, 403) on button[type='submit'], input[type='submit'], #submit
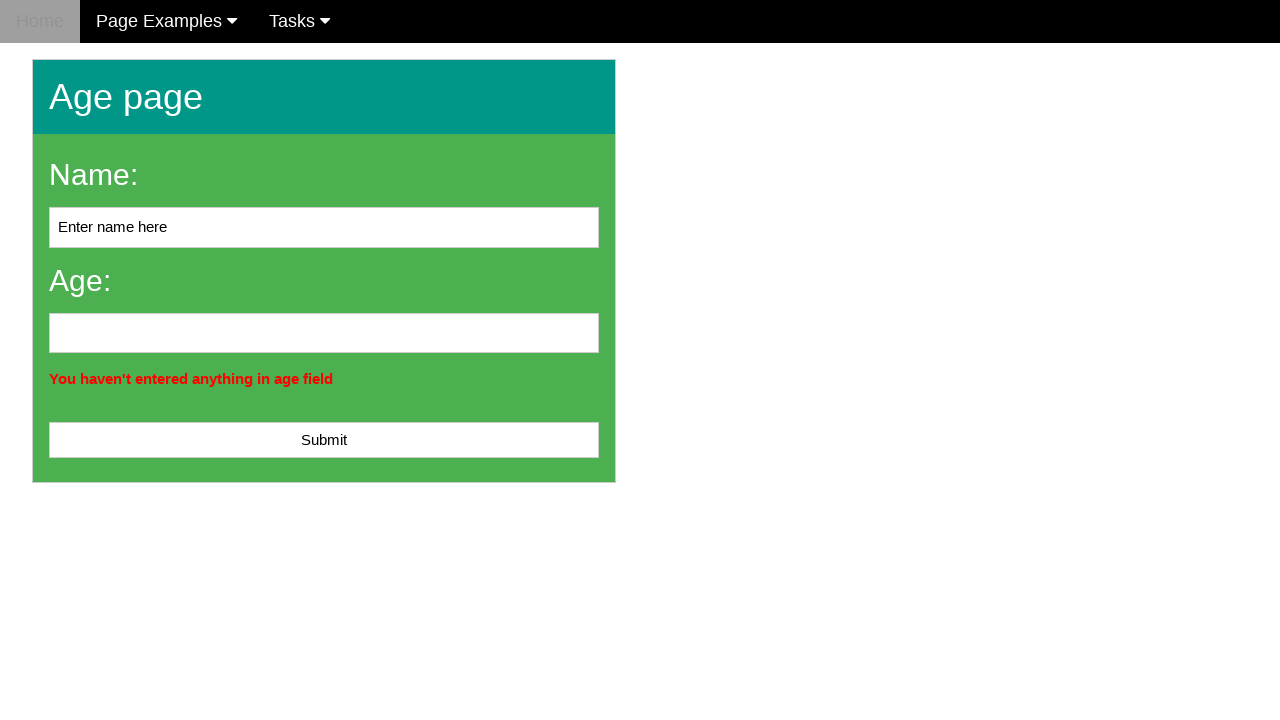

Error message displayed: 'You haven't entered anything in age field'
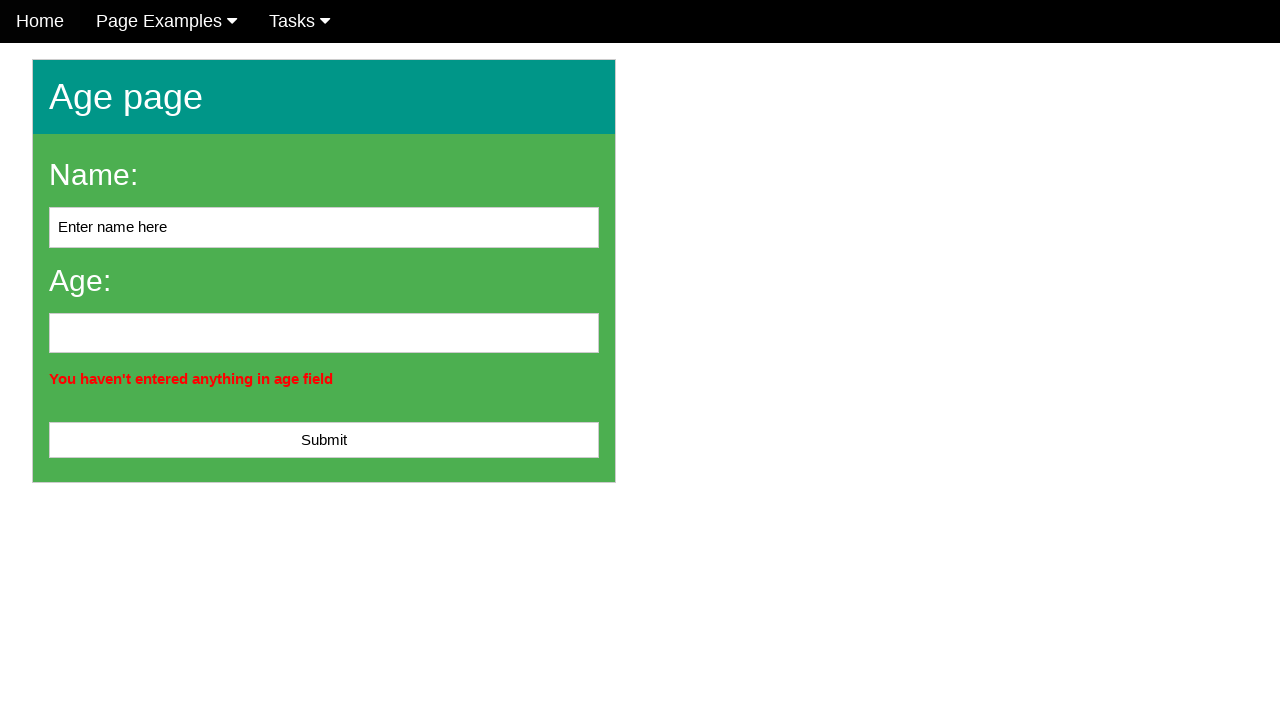

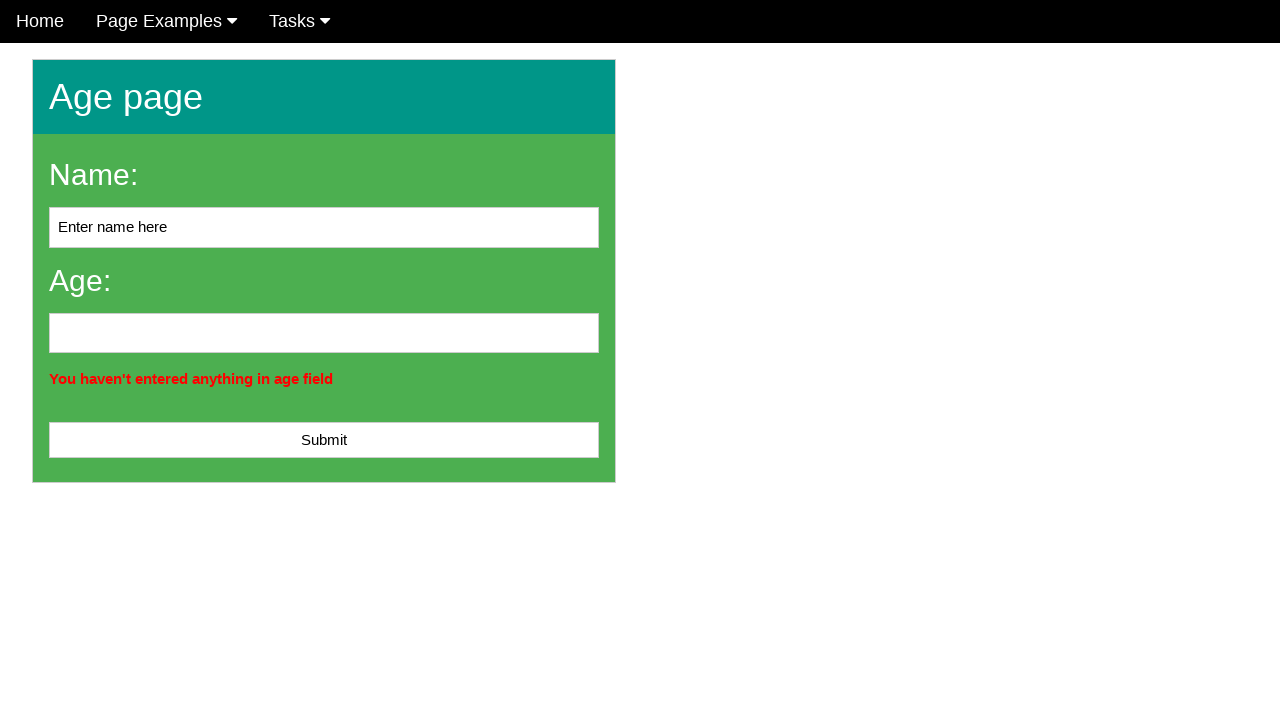